Navigates to a testing practice website and clicks on testing-related elements

Starting URL: https://letcode.in/test

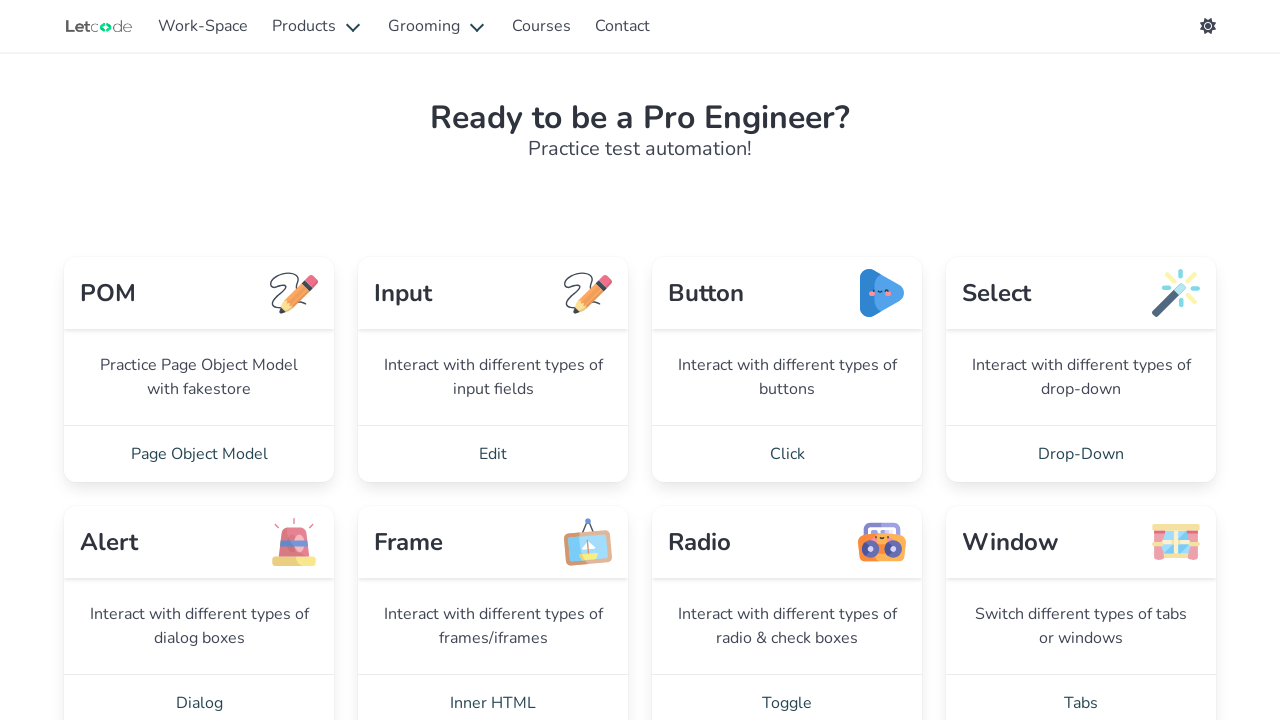

Clicked on the testing element at (203, 26) on #testing
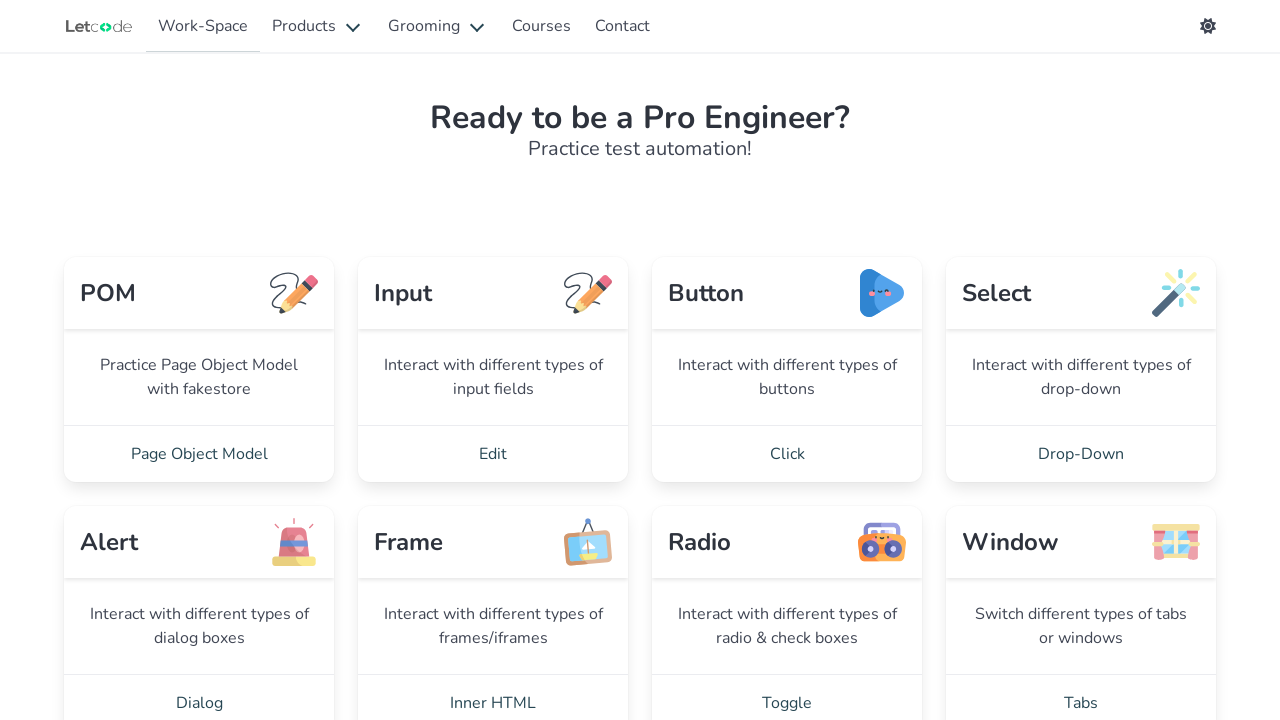

Clicked on the card footer item at (199, 454) on .card-footer-item
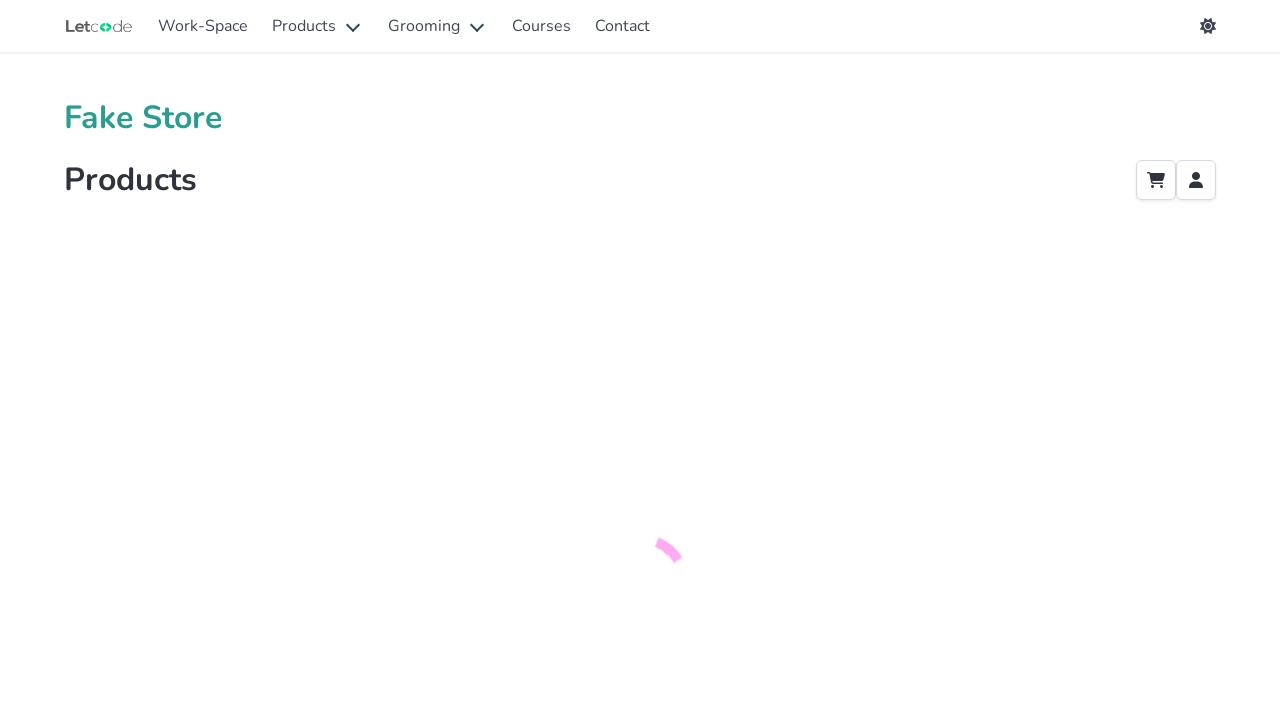

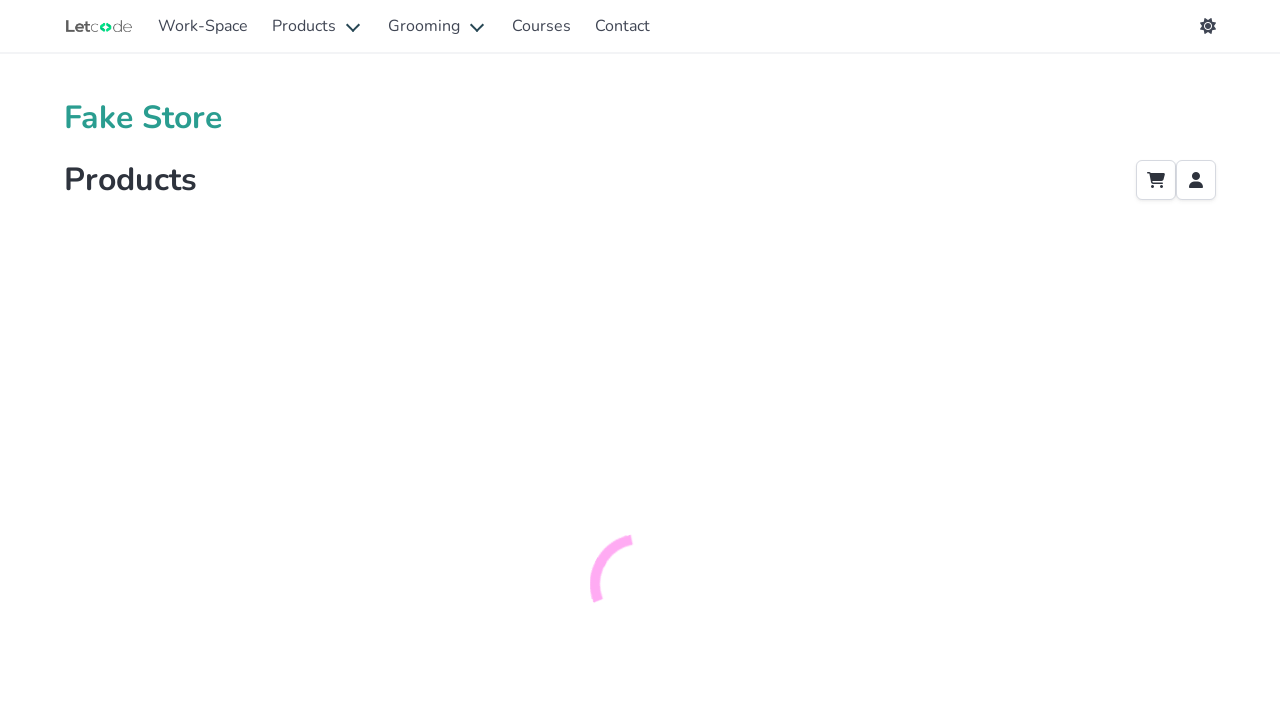